Tests dynamic content loading by clicking a Start button and waiting for the "Hello World!" text to appear after the loading completes.

Starting URL: https://the-internet.herokuapp.com/dynamic_loading/1

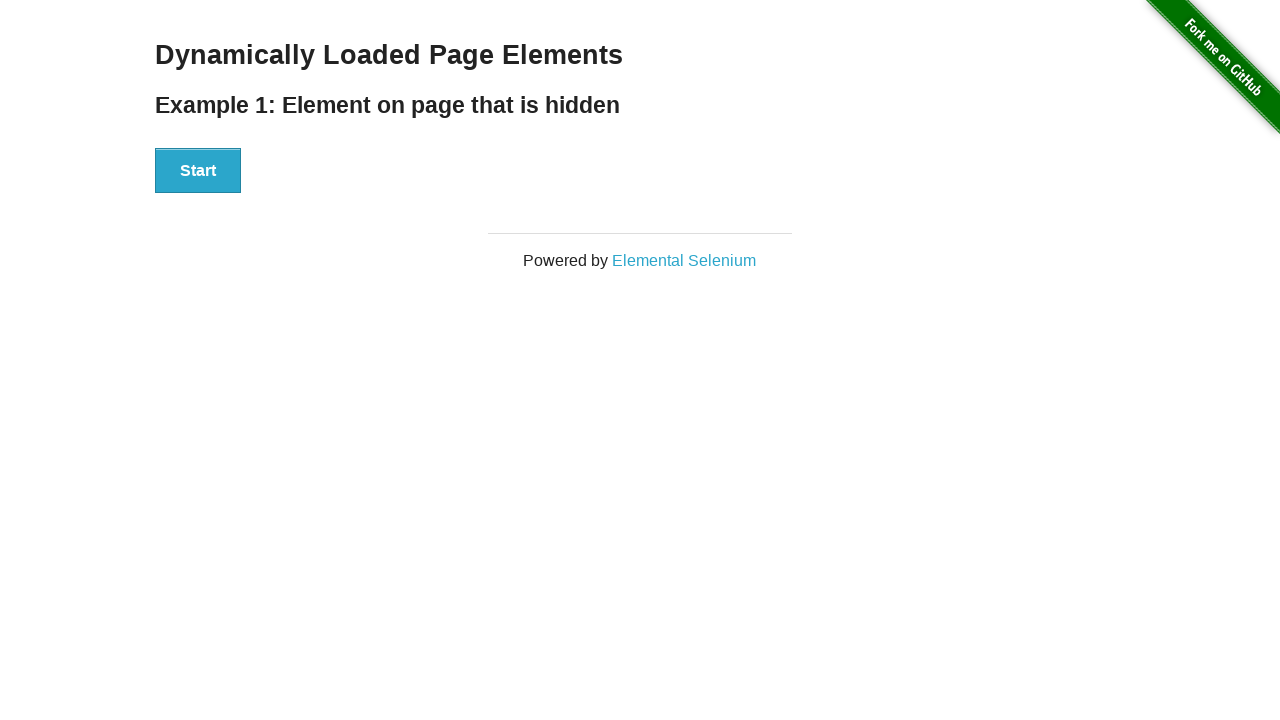

Navigated to dynamic loading test page
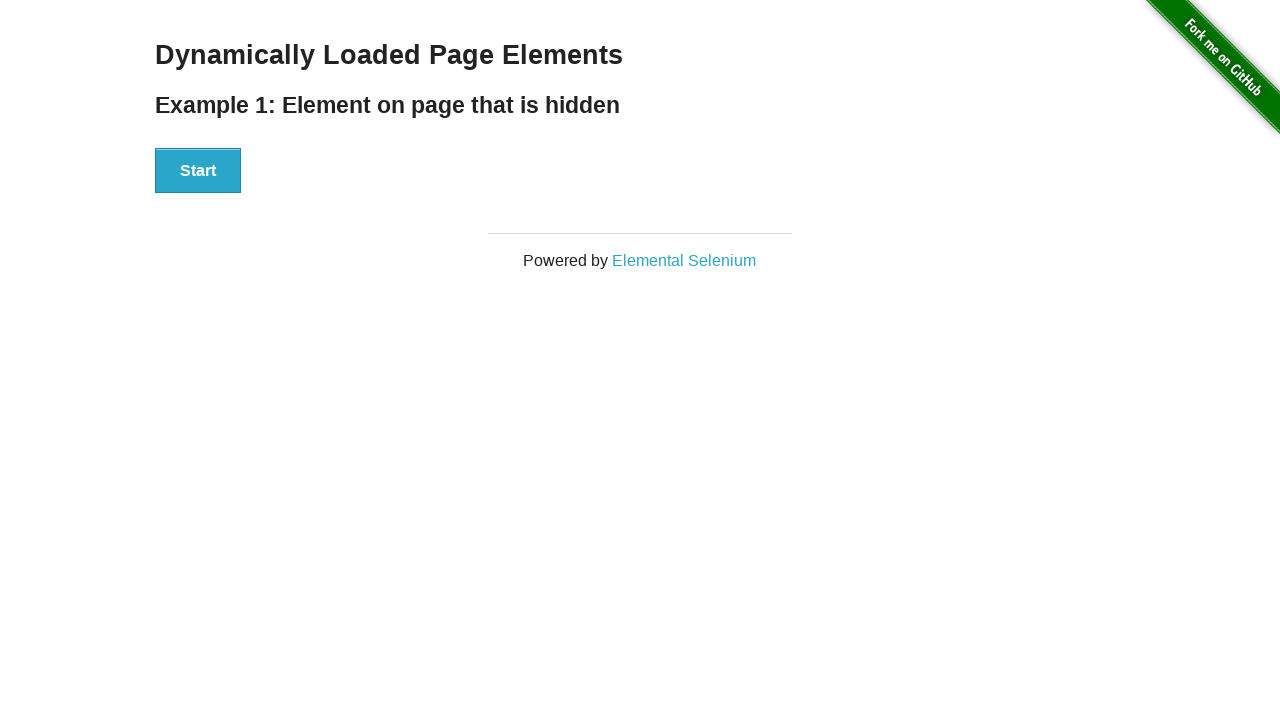

Clicked Start button to begin dynamic loading at (198, 171) on xpath=//button[.='Start']
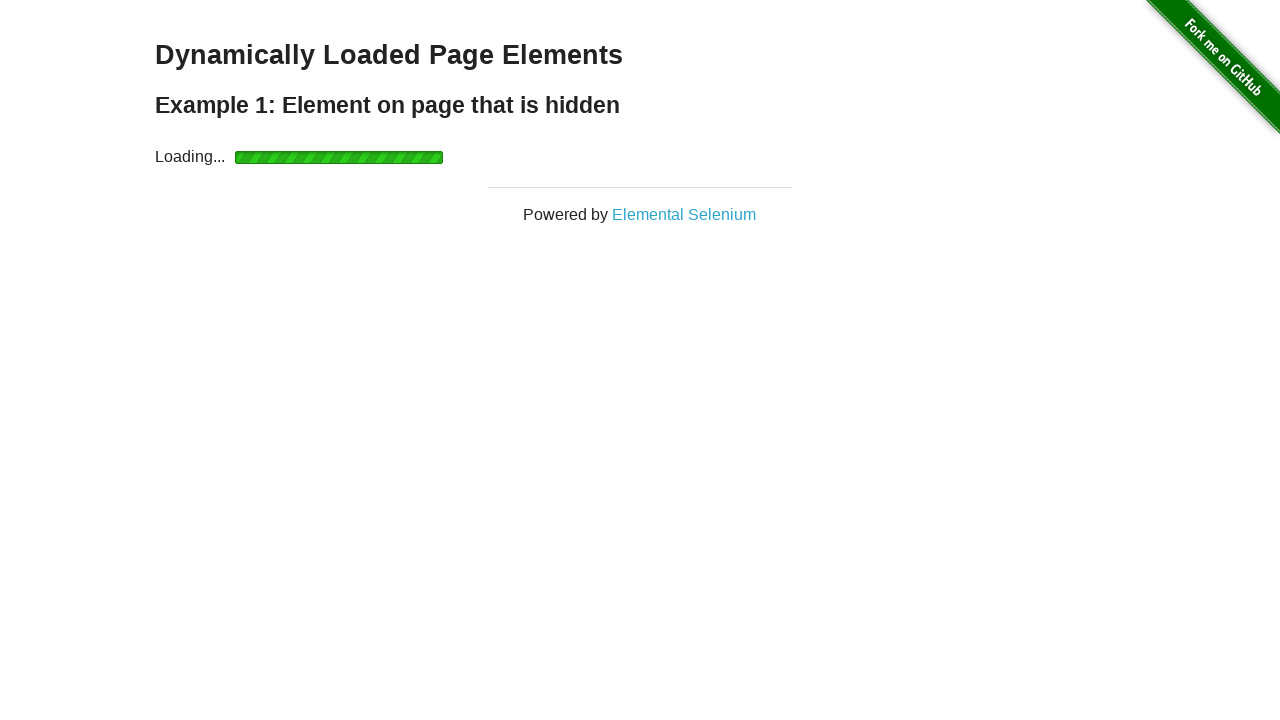

Finish element became visible after loading completed
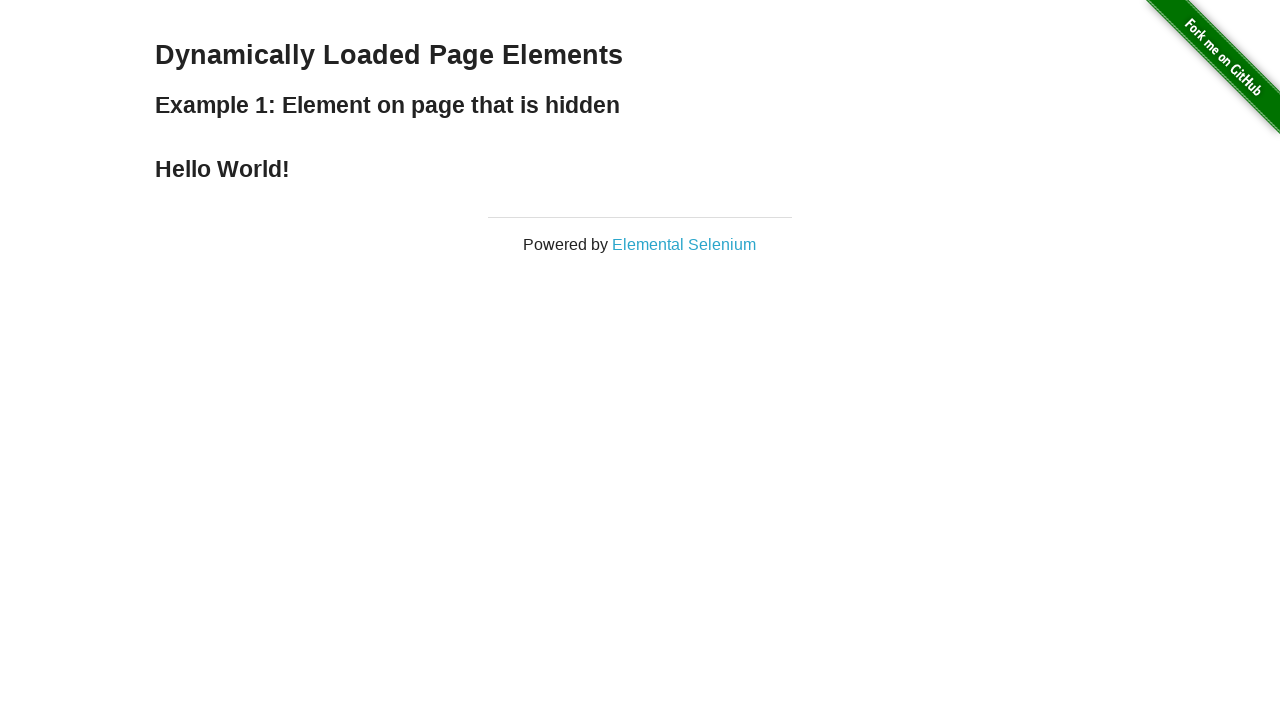

Retrieved text content from finish element
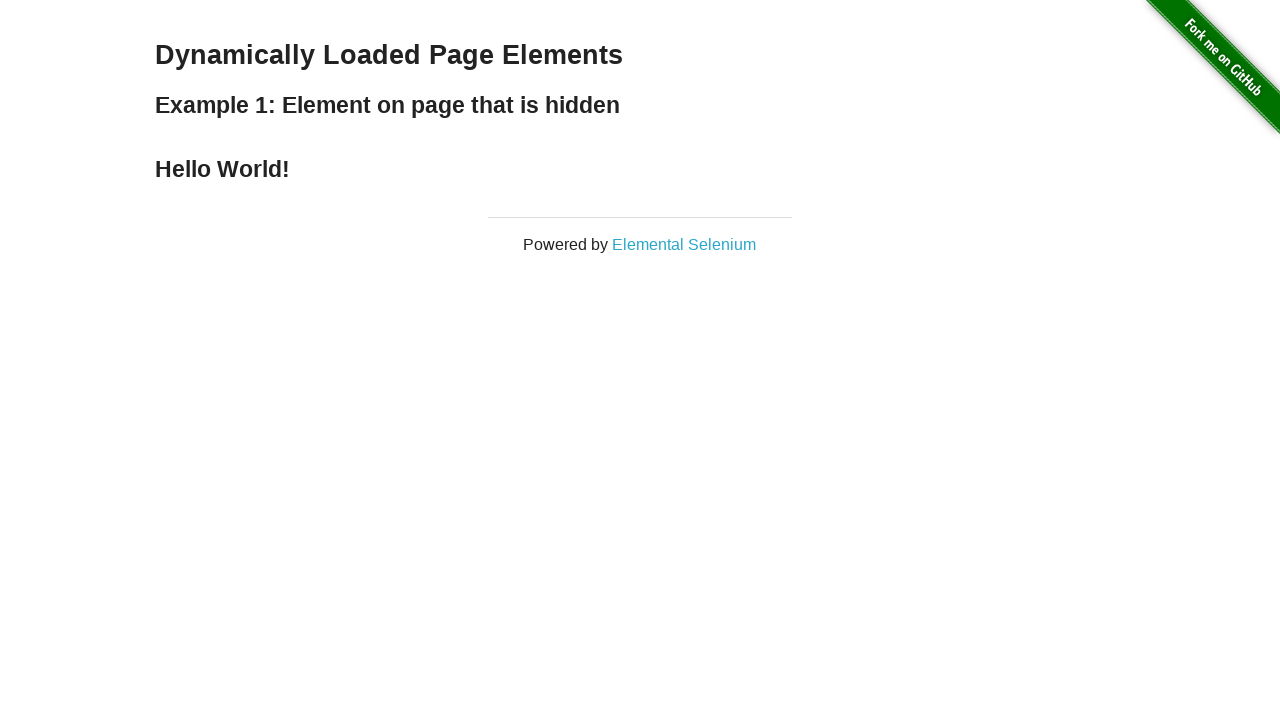

Verified 'Hello World!' text is present in finish element
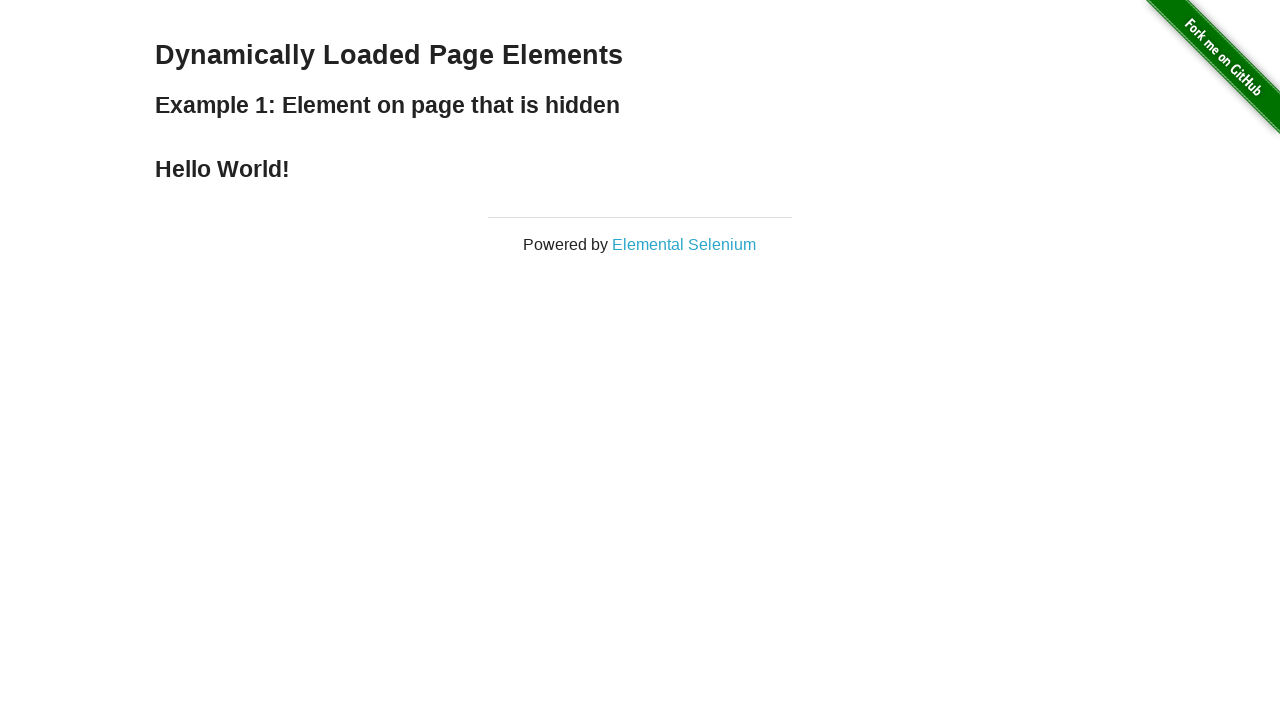

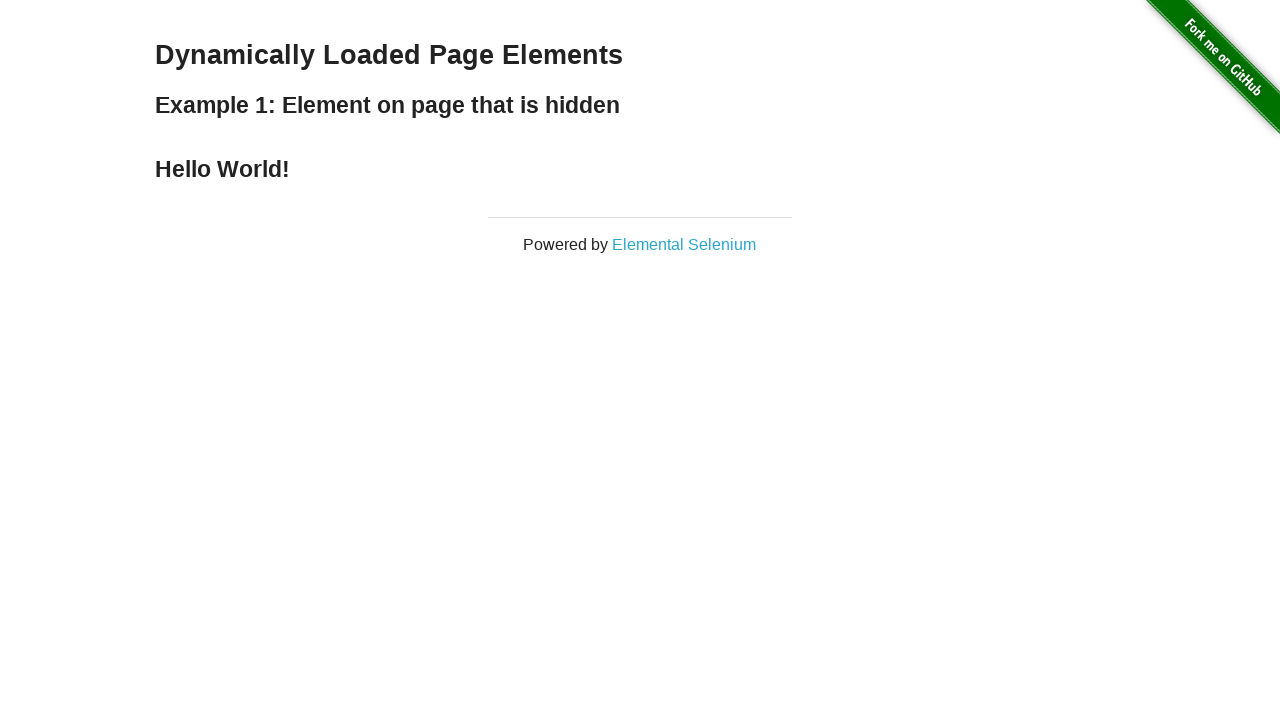